Tests the "About" menu item by clicking it, exploring nested submenus for Management plans and Careers, and navigating through various menu options.

Starting URL: https://bcparks.ca/

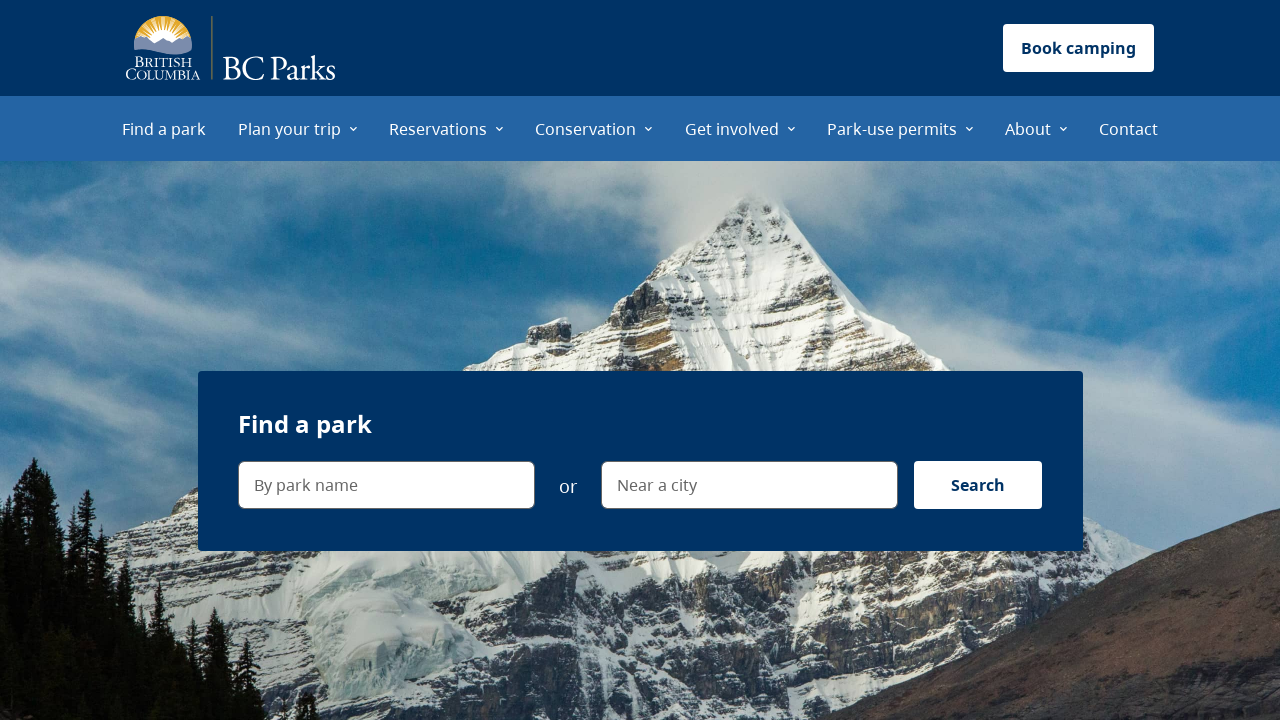

About menu item is visible
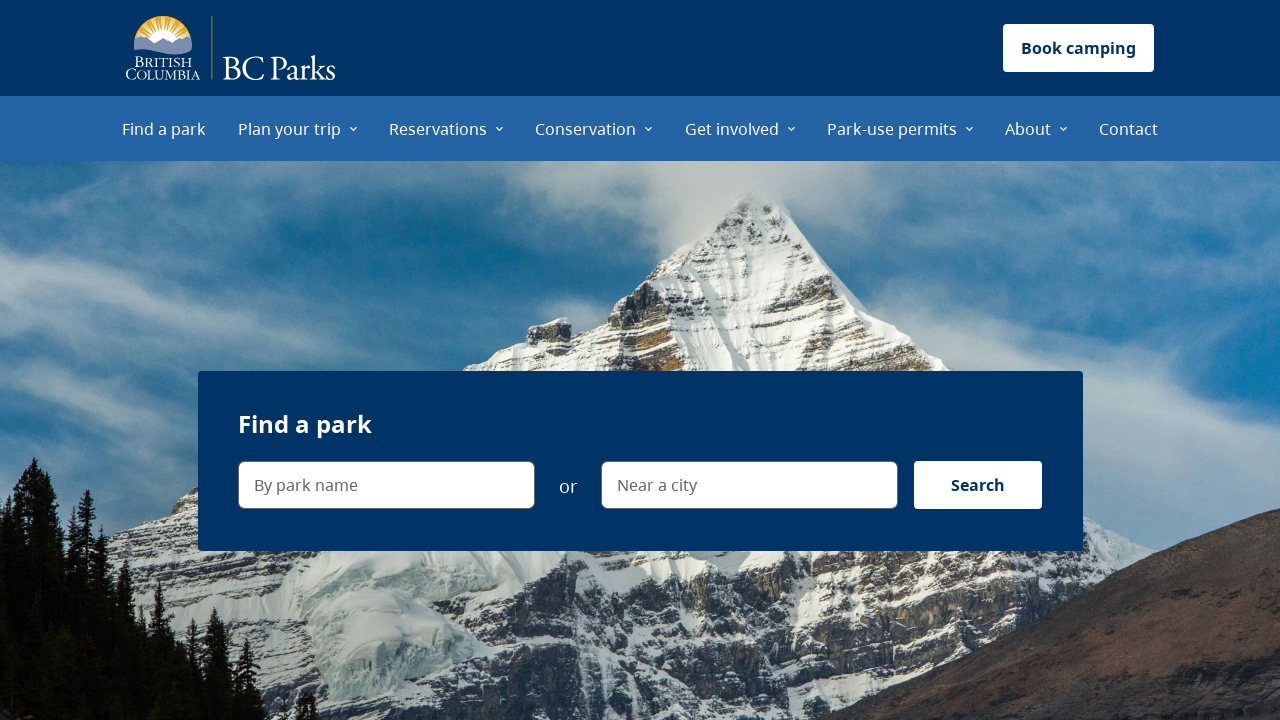

Clicked About menu to open submenu at (1036, 128) on internal:role=menuitem[name="About"i]
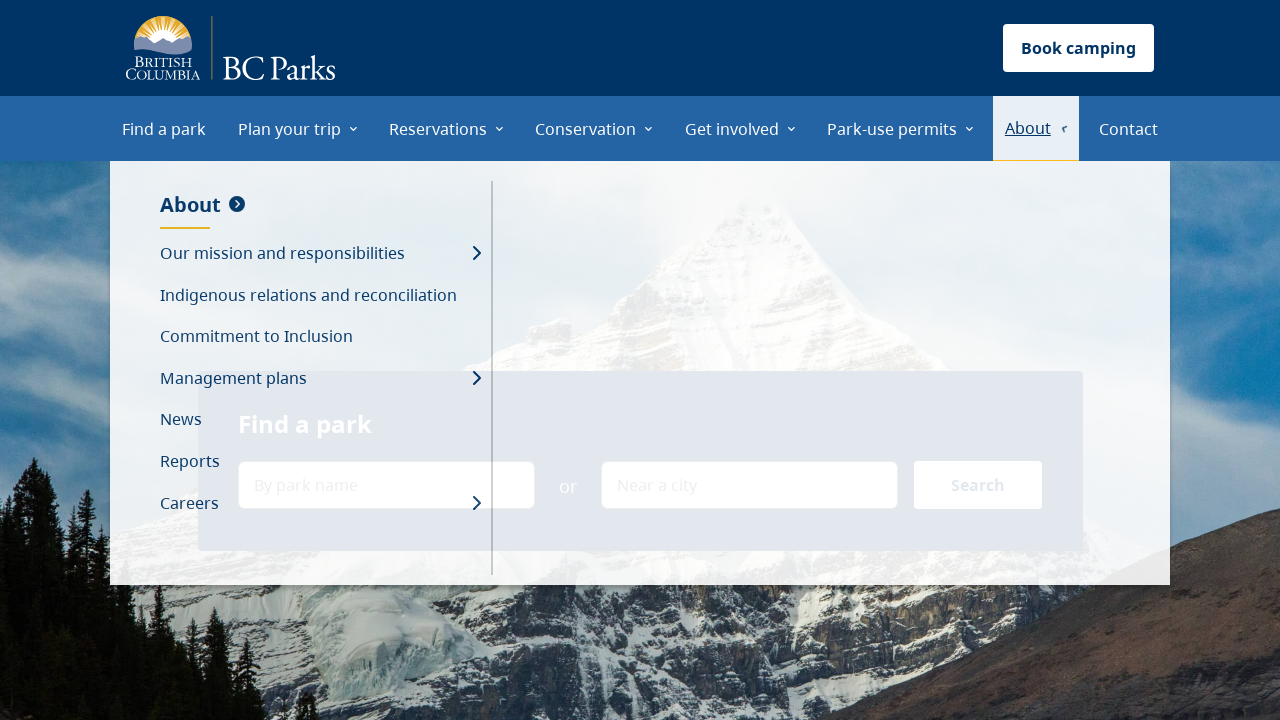

About submenu appeared
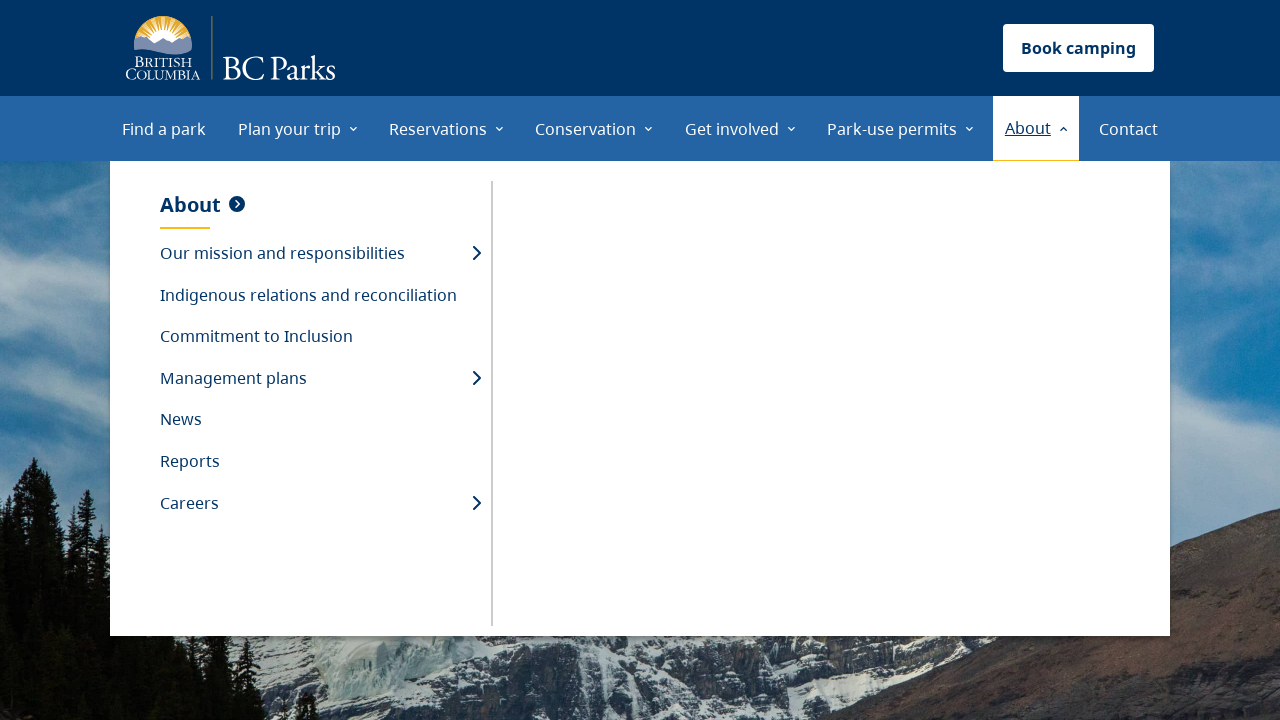

Clicked About menu item to navigate to About page at (320, 205) on internal:role=menuitem[name="About"s]
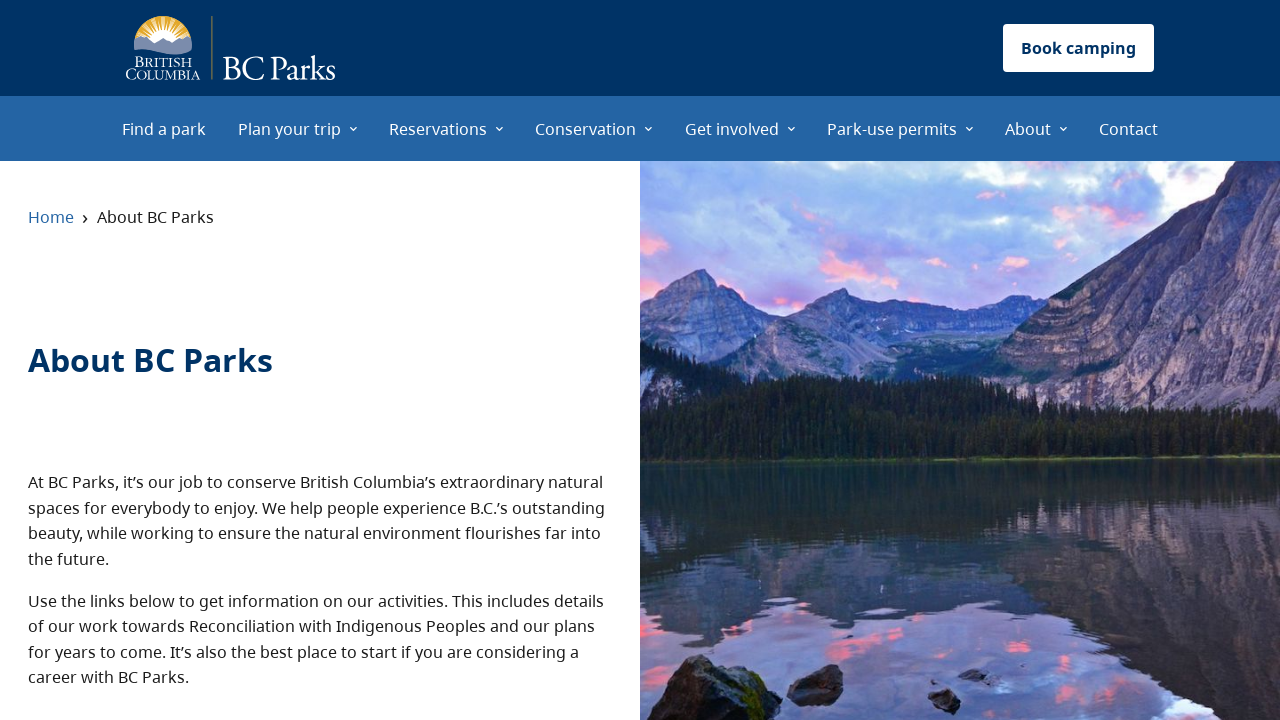

Navigated to About page
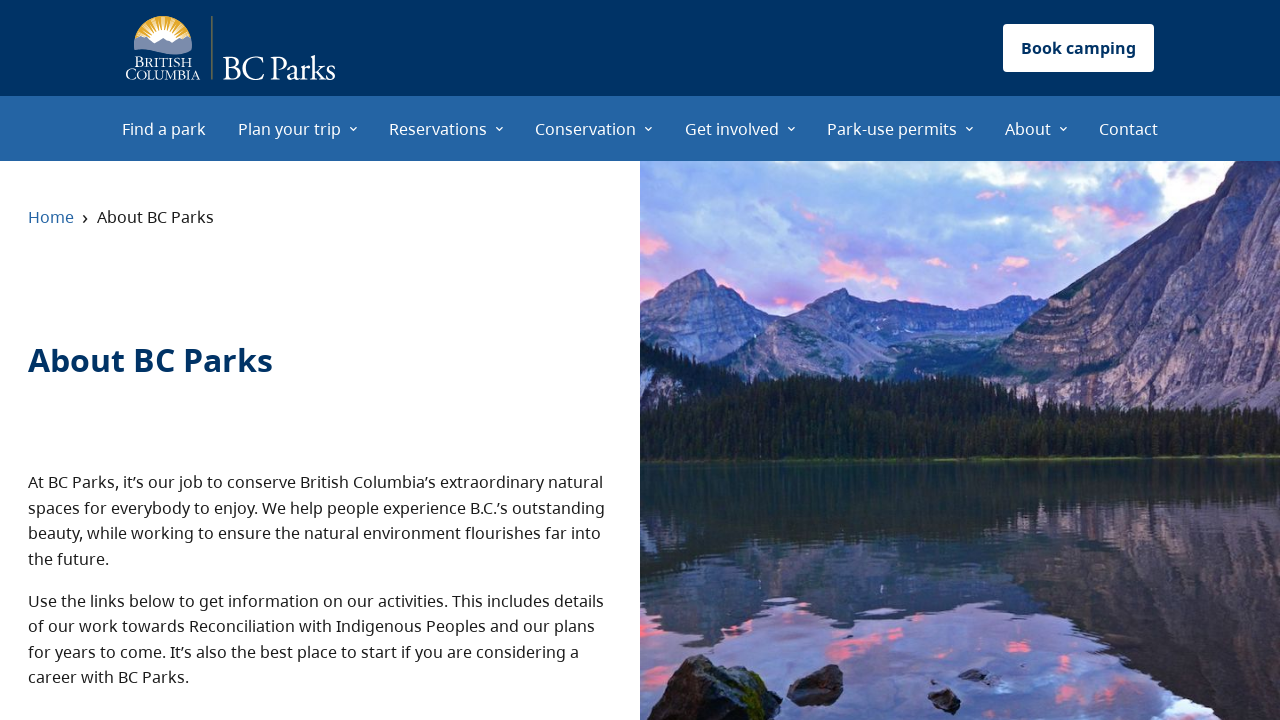

Clicked About menu again to open submenu at (1036, 128) on internal:role=menuitem[name="About "i]
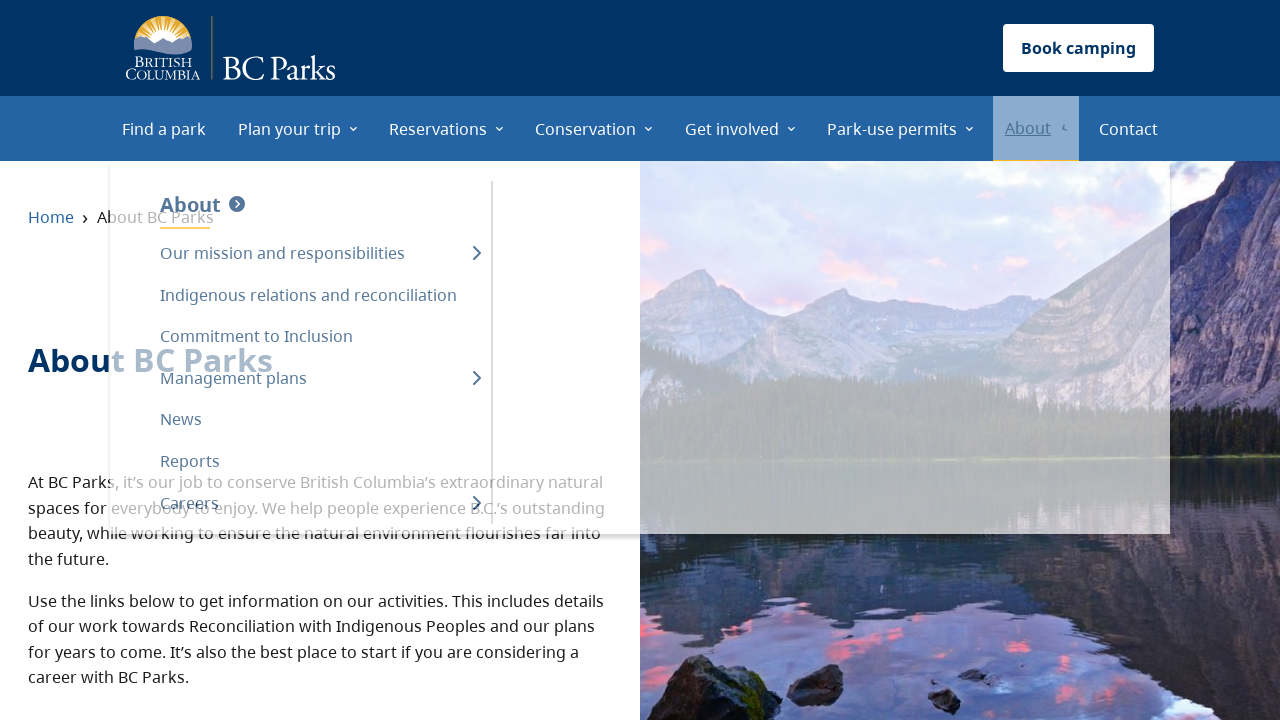

Clicked Our mission and responsibilities menu item at (320, 254) on internal:role=menuitem[name="Our mission and"i]
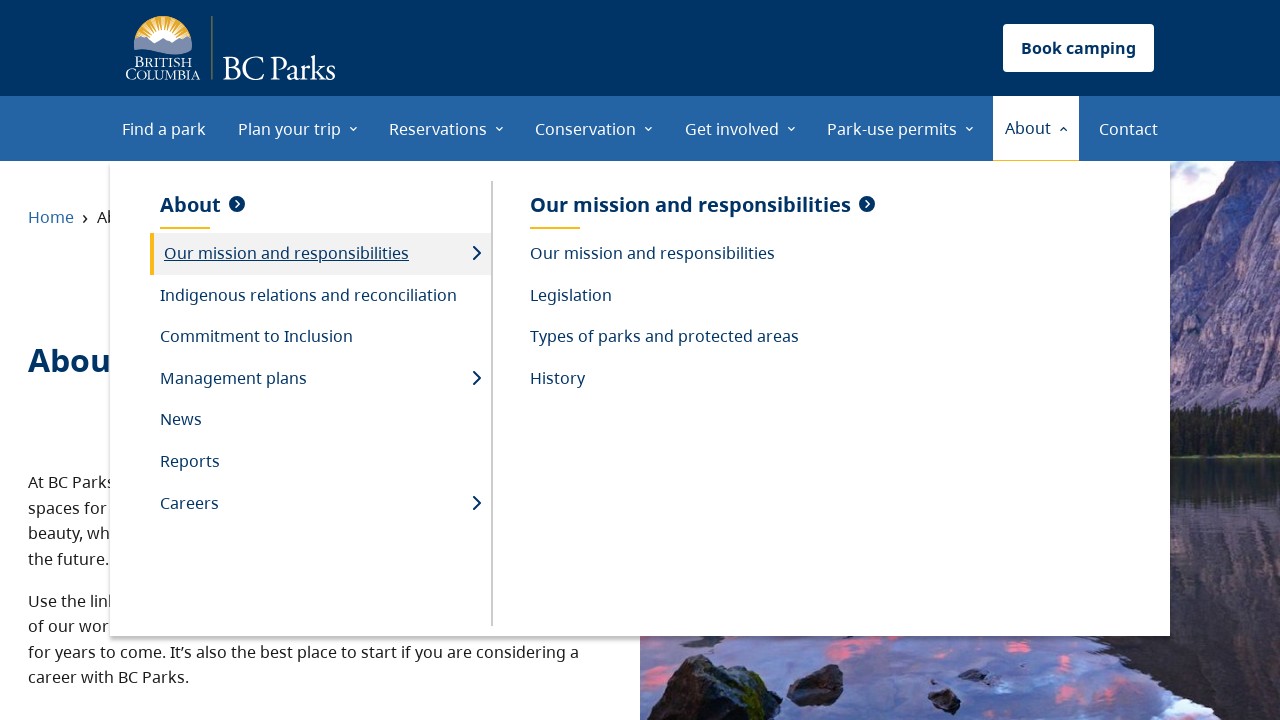

Clicked Management plans menu item at (320, 379) on internal:role=menuitem[name="Management plans"i]
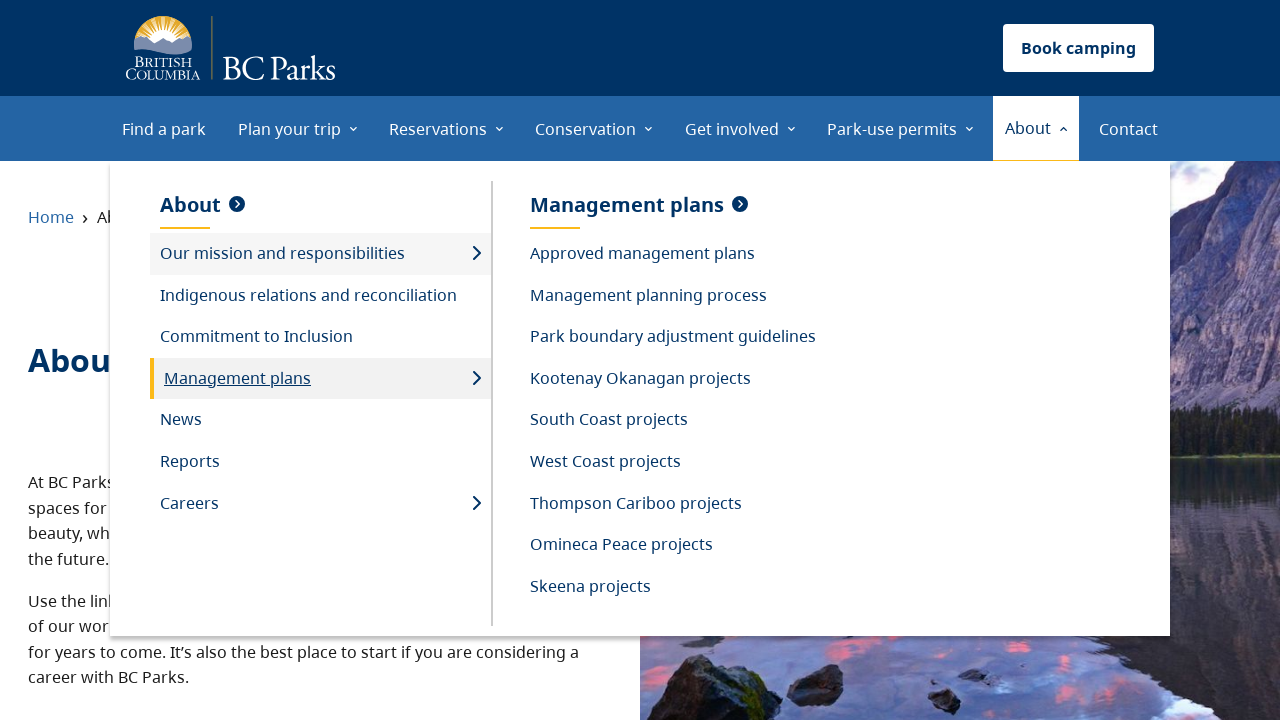

Clicked Careers menu item at (320, 503) on internal:role=menuitem[name="Careers"i]
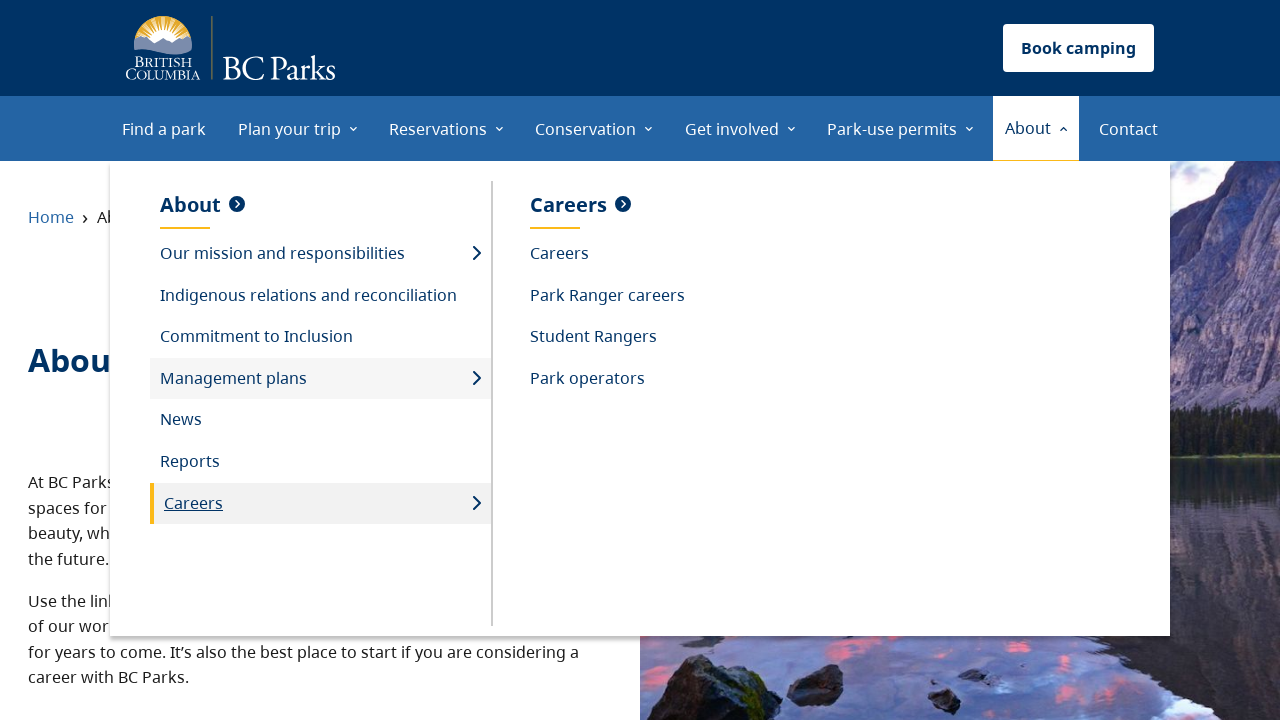

Clicked Get involved menu to open submenu at (740, 128) on internal:role=menuitem[name="Get involved "i]
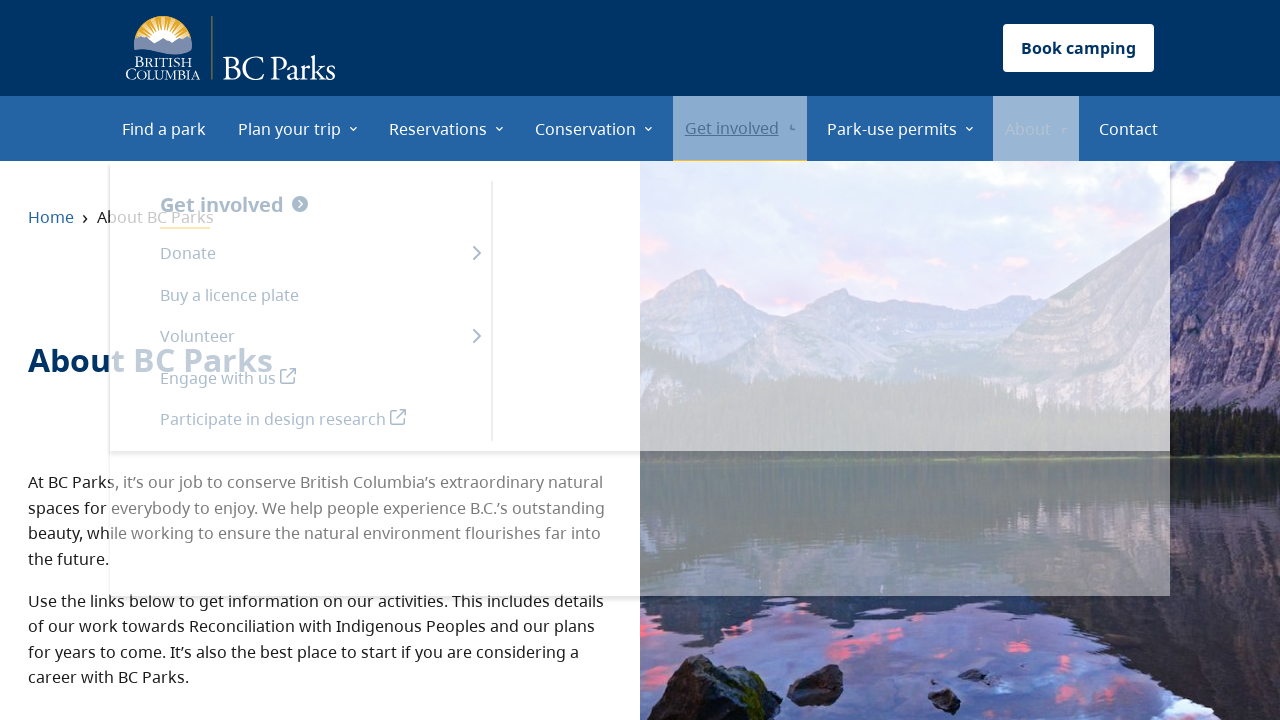

Clicked Engage with us menu item at (320, 379) on internal:role=menuitem[name="Engage with us"i]
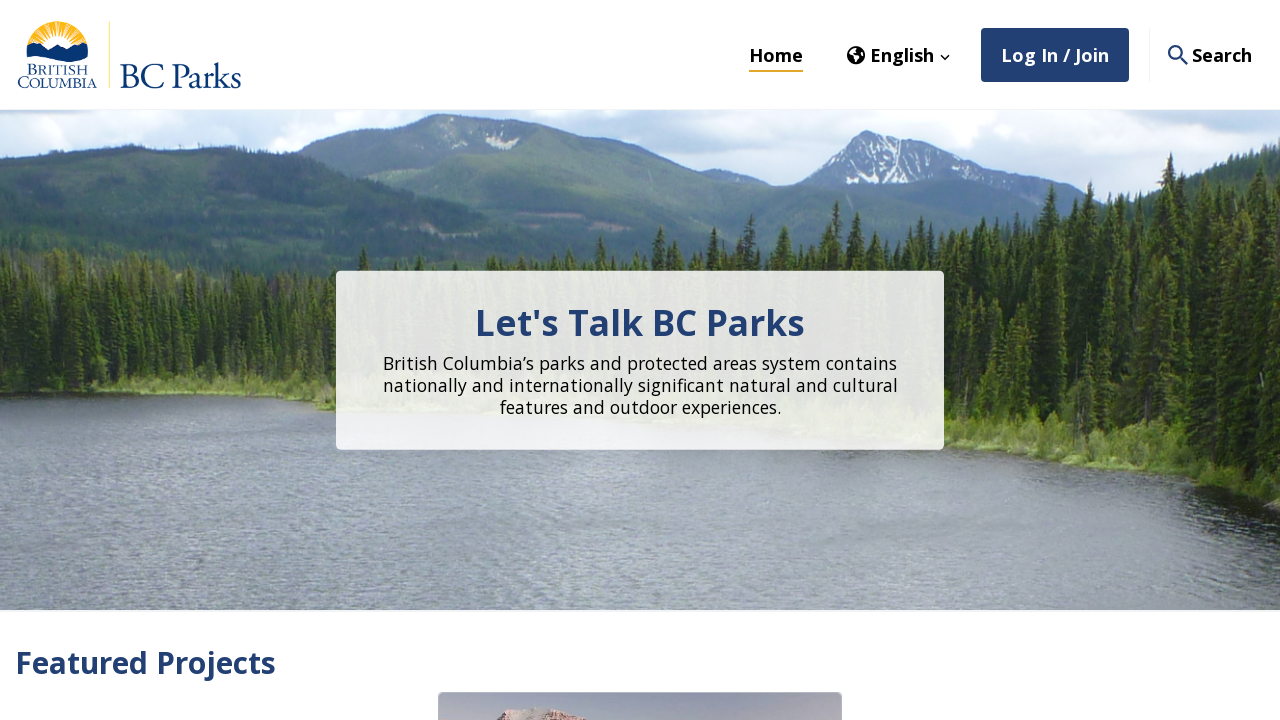

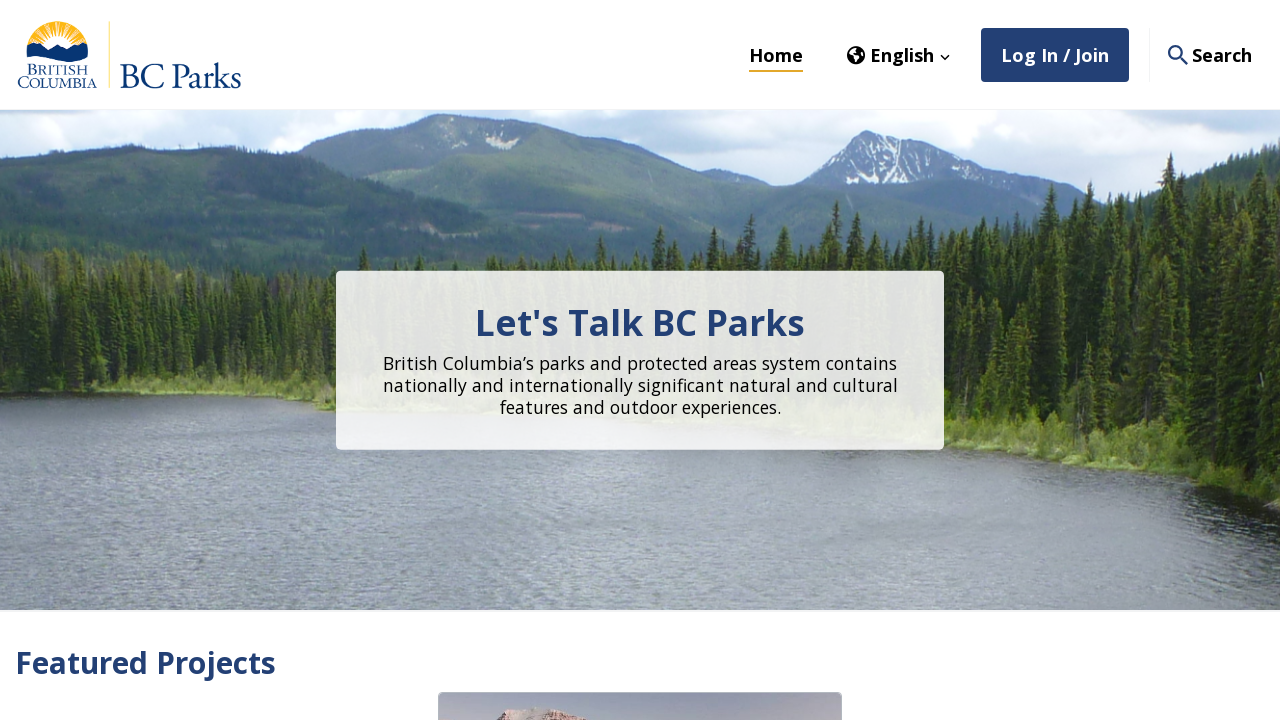